Tests scrolling to the bottom of the page using JavaScript

Starting URL: https://www.selenium.dev/

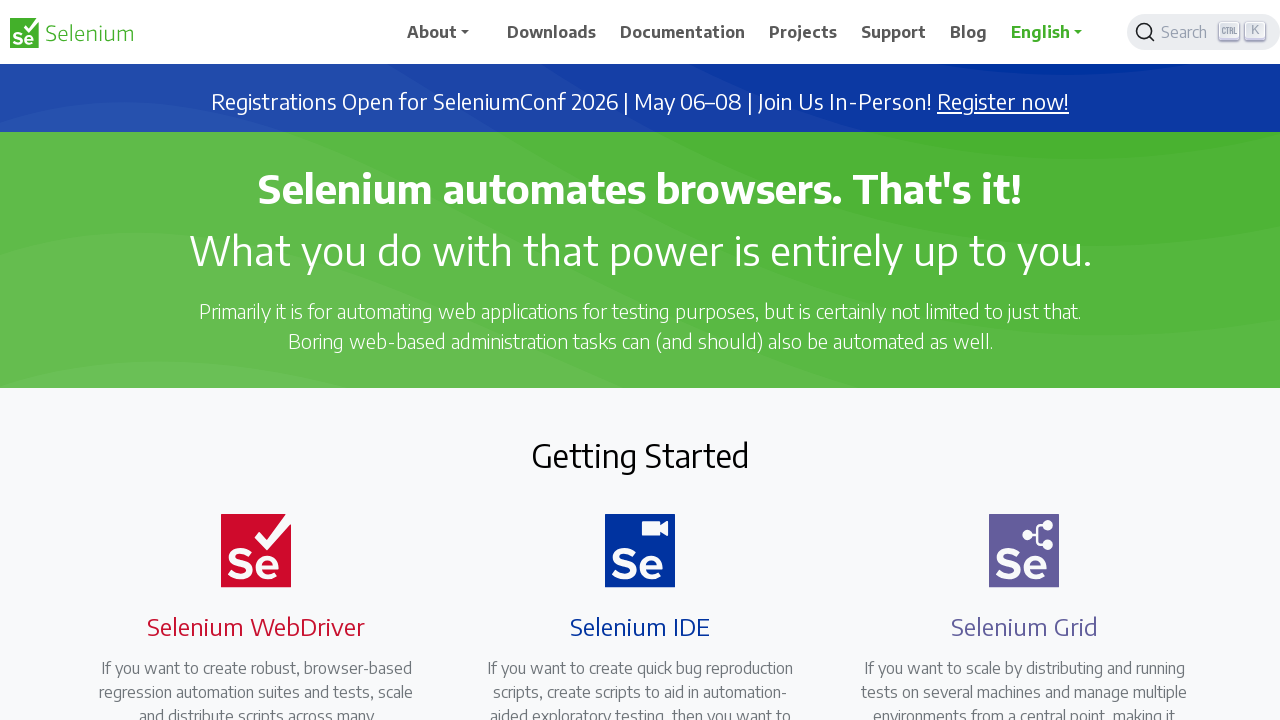

Navigated to https://www.selenium.dev/
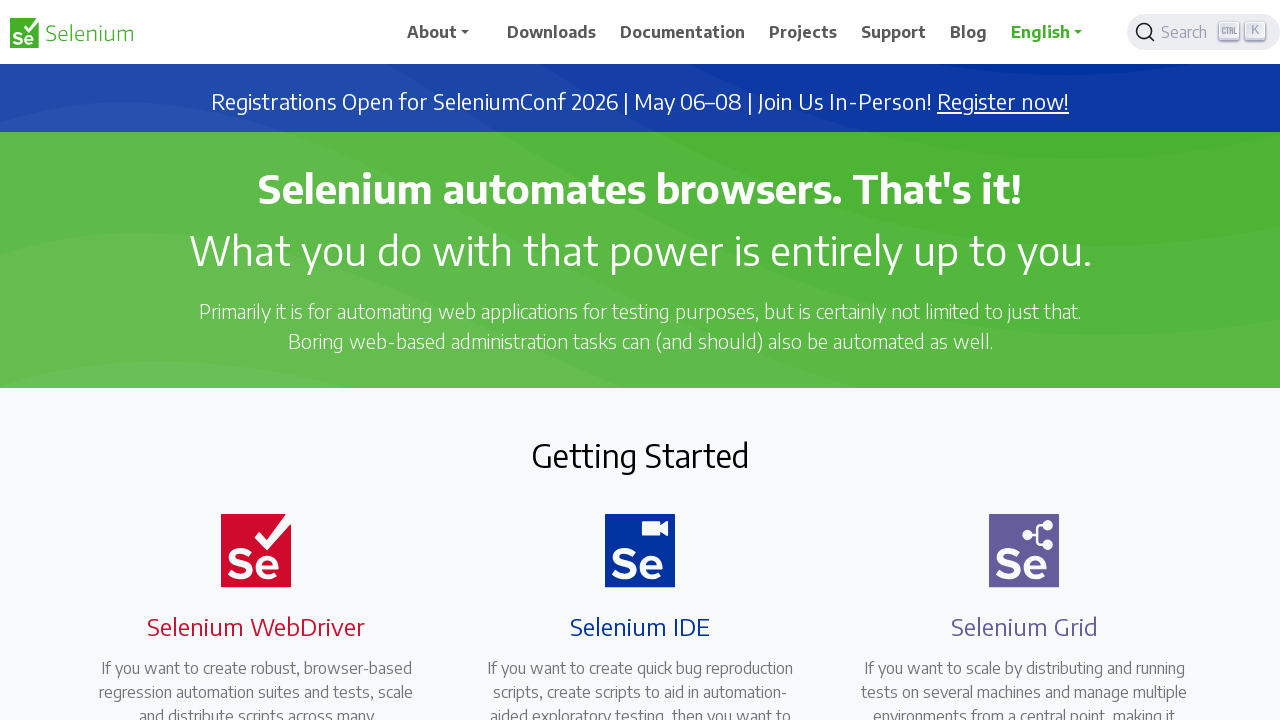

Scrolled to the bottom of the page using JavaScript
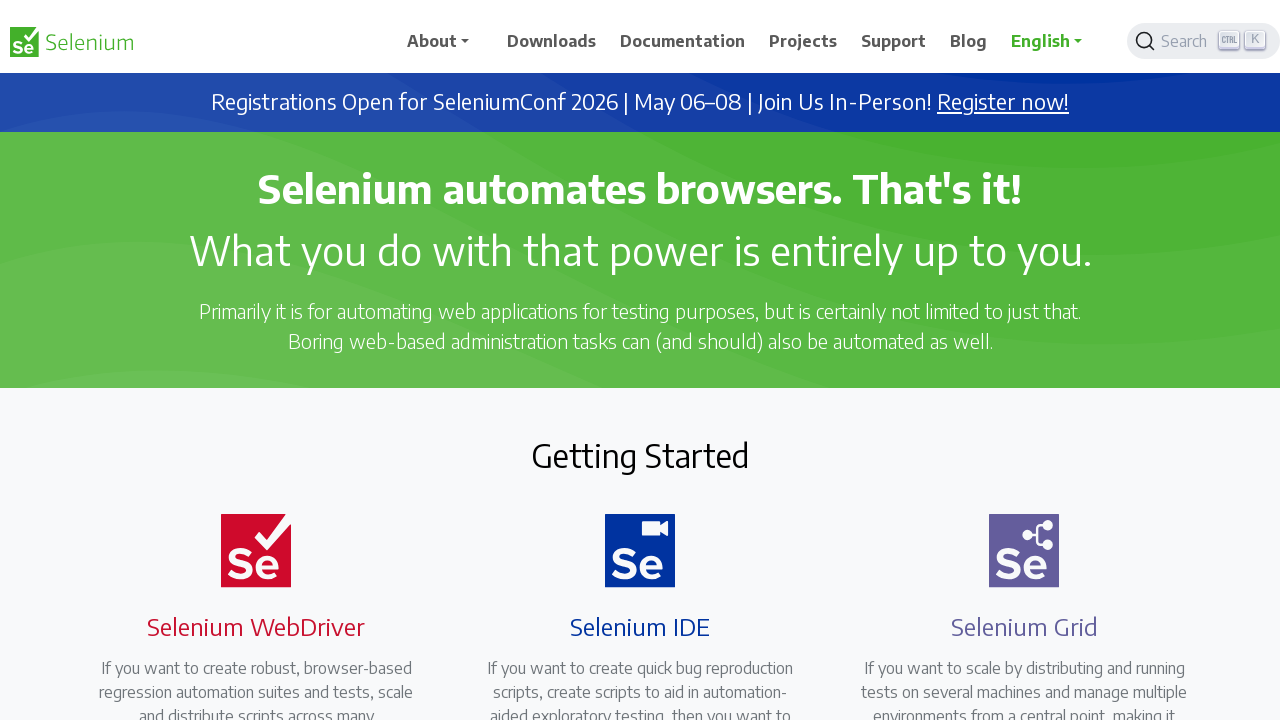

Waited 3 seconds for page content to settle
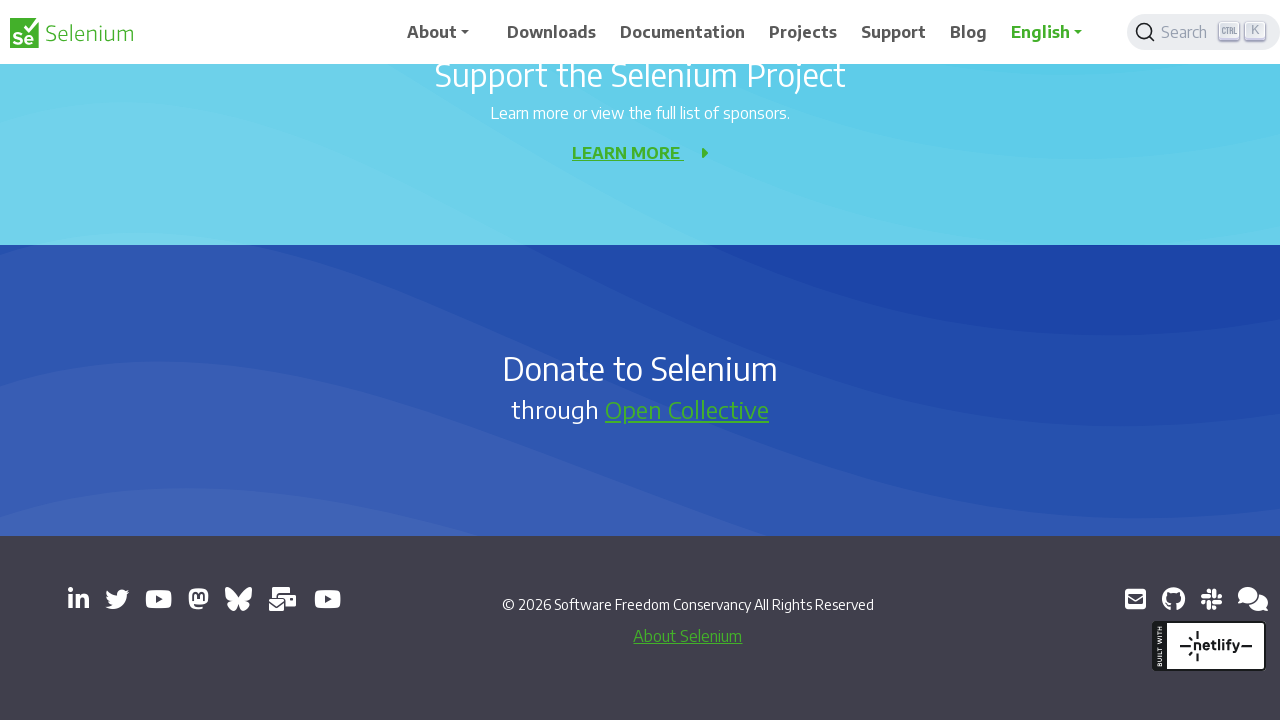

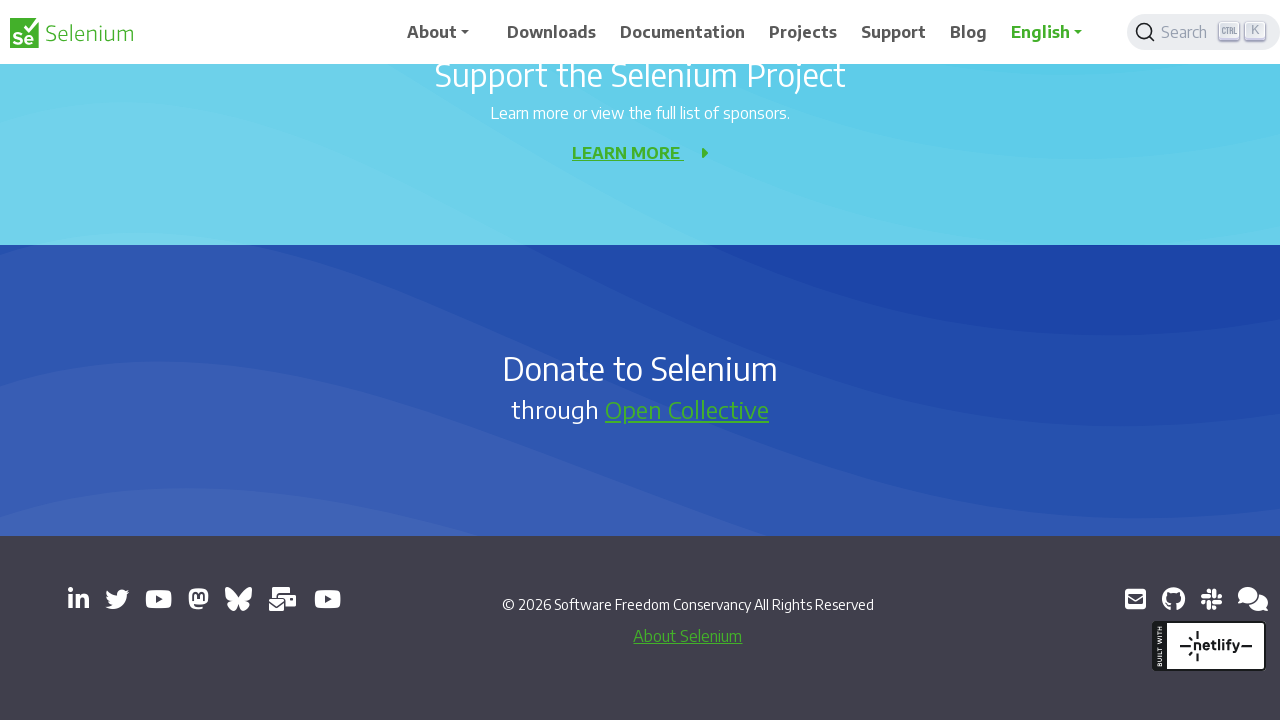